Tests drag-and-drop functionality by dragging a "Drag me" element onto a "Drop here" target and verifying the text changes to "Dropped!"

Starting URL: https://demoqa.com/droppable

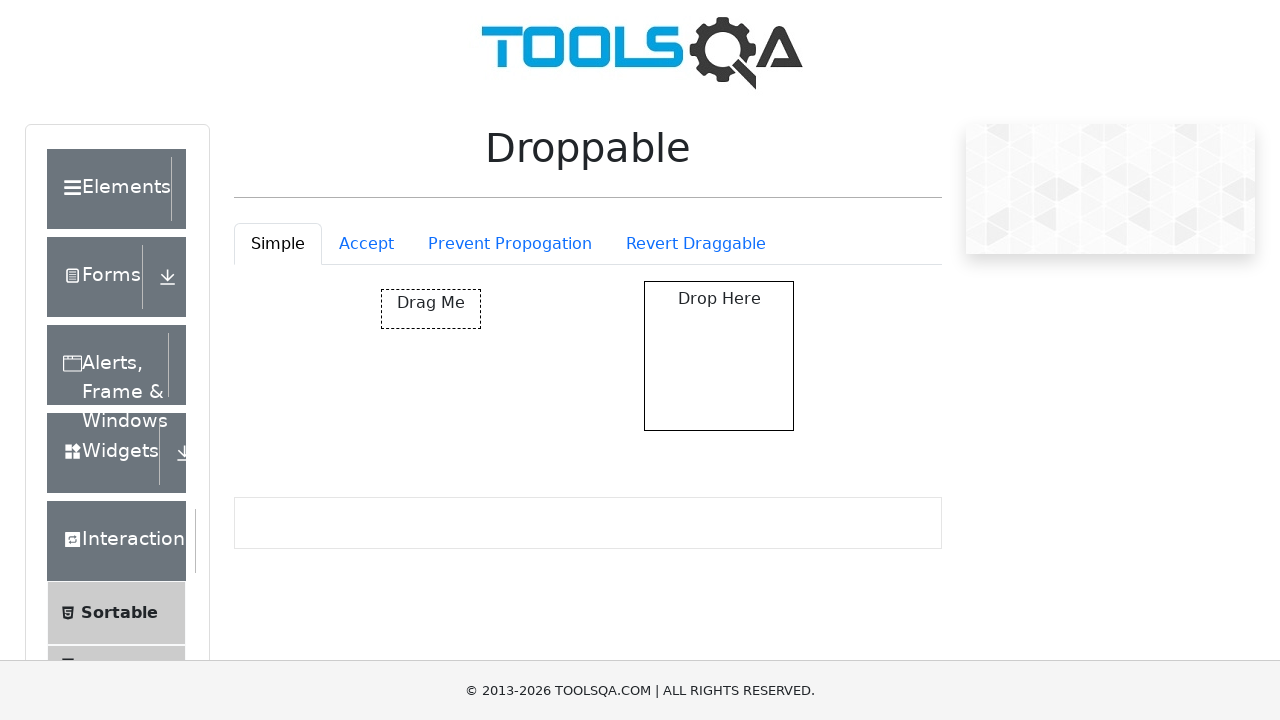

Located the draggable element with id 'draggable'
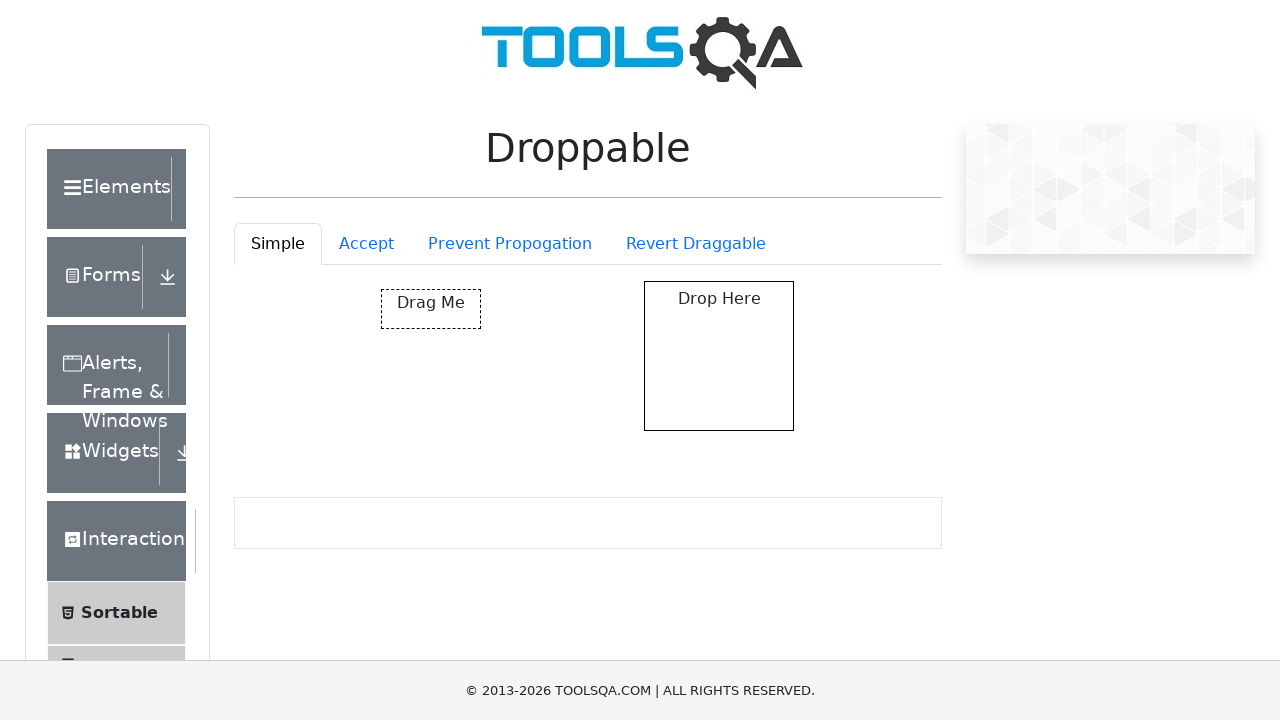

Located the drop target element with id 'droppable'
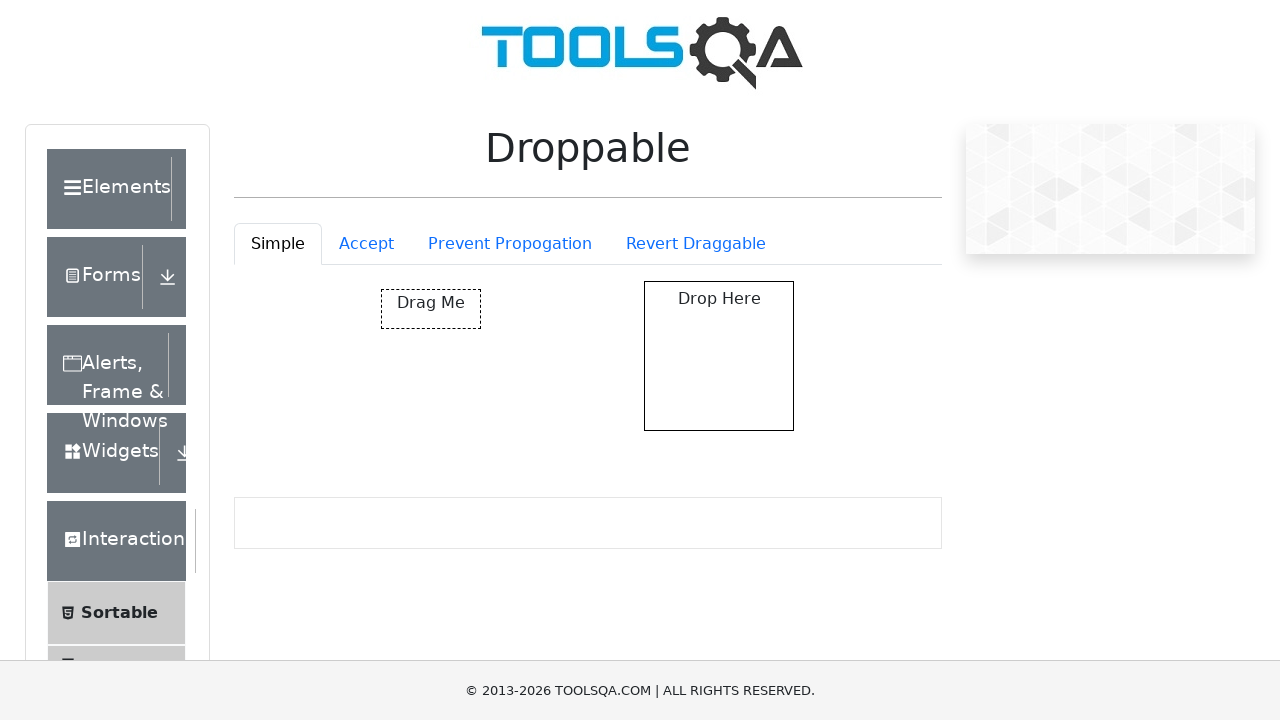

Dragged 'Drag me' element onto 'Drop here' target at (719, 356)
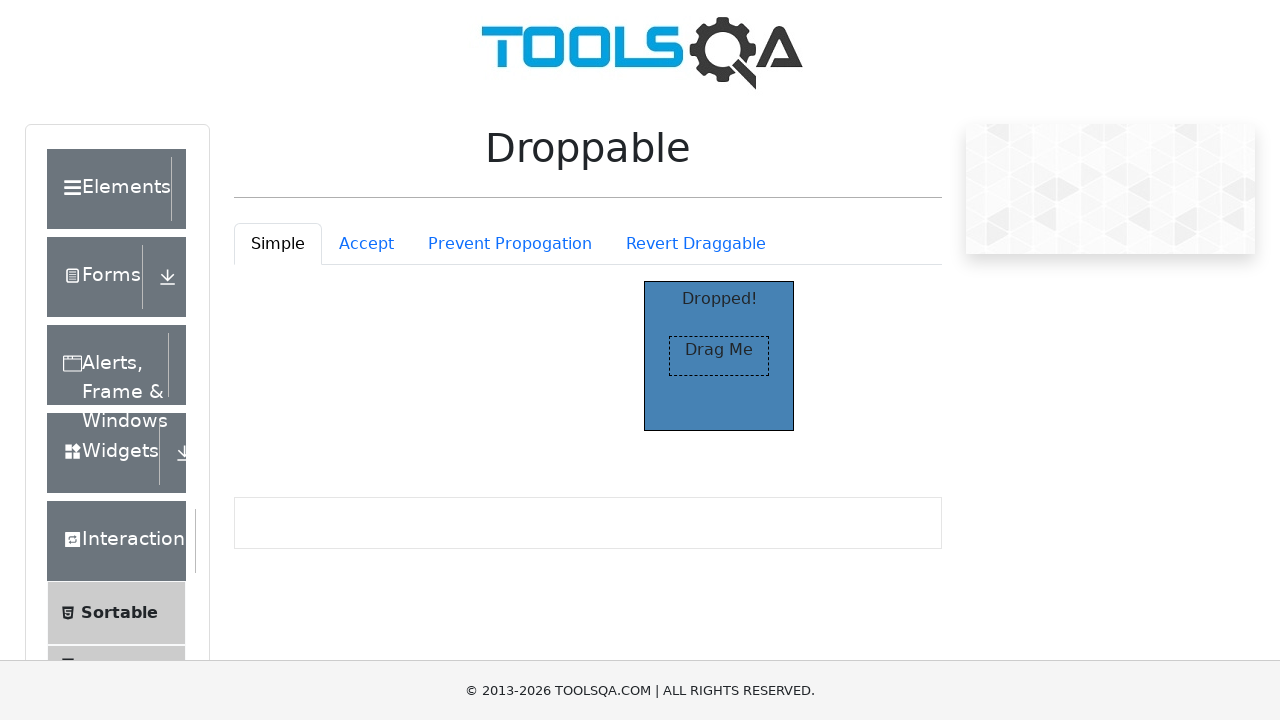

Located the 'Dropped!' confirmation text
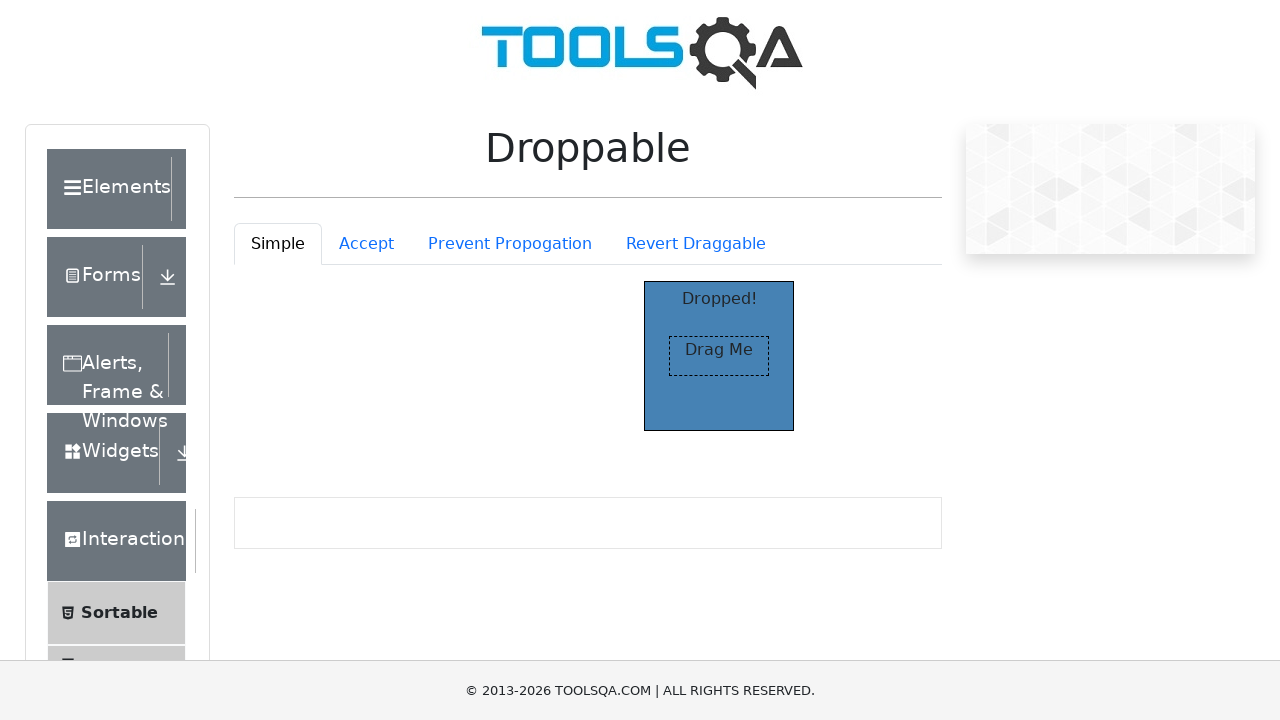

Waited for 'Dropped!' text to become visible
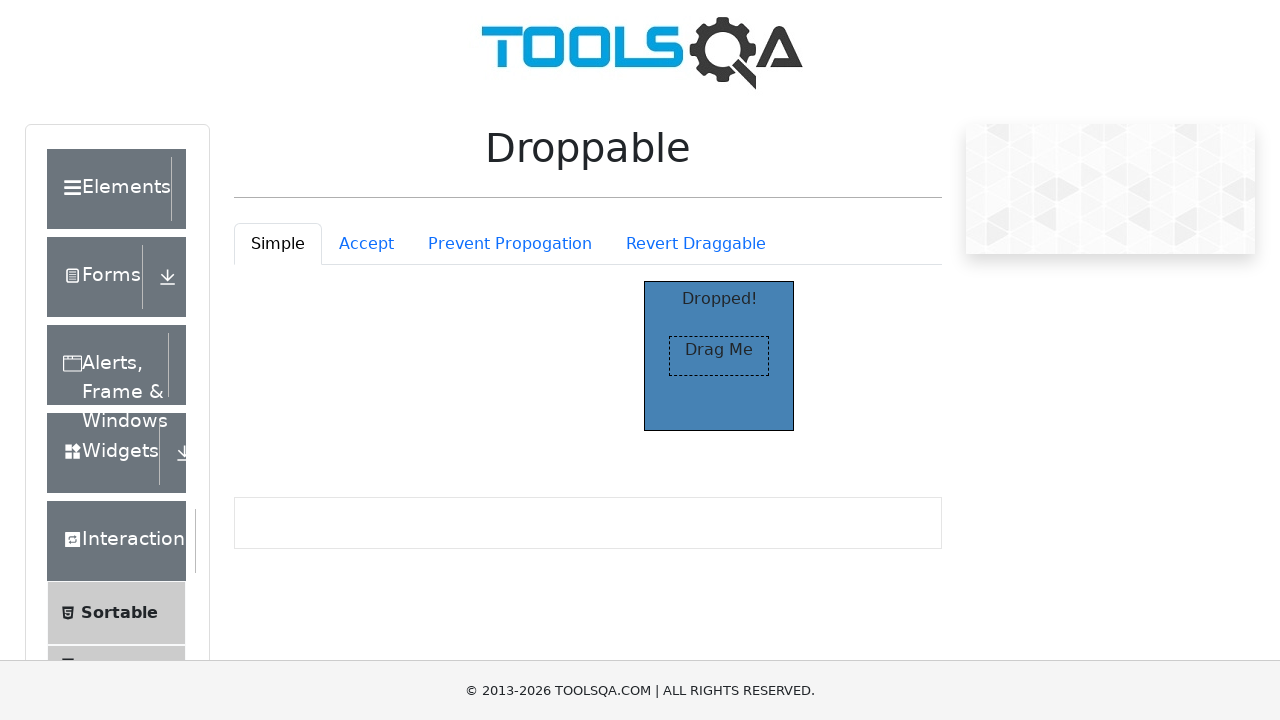

Verified that drop target text changed to 'Dropped!'
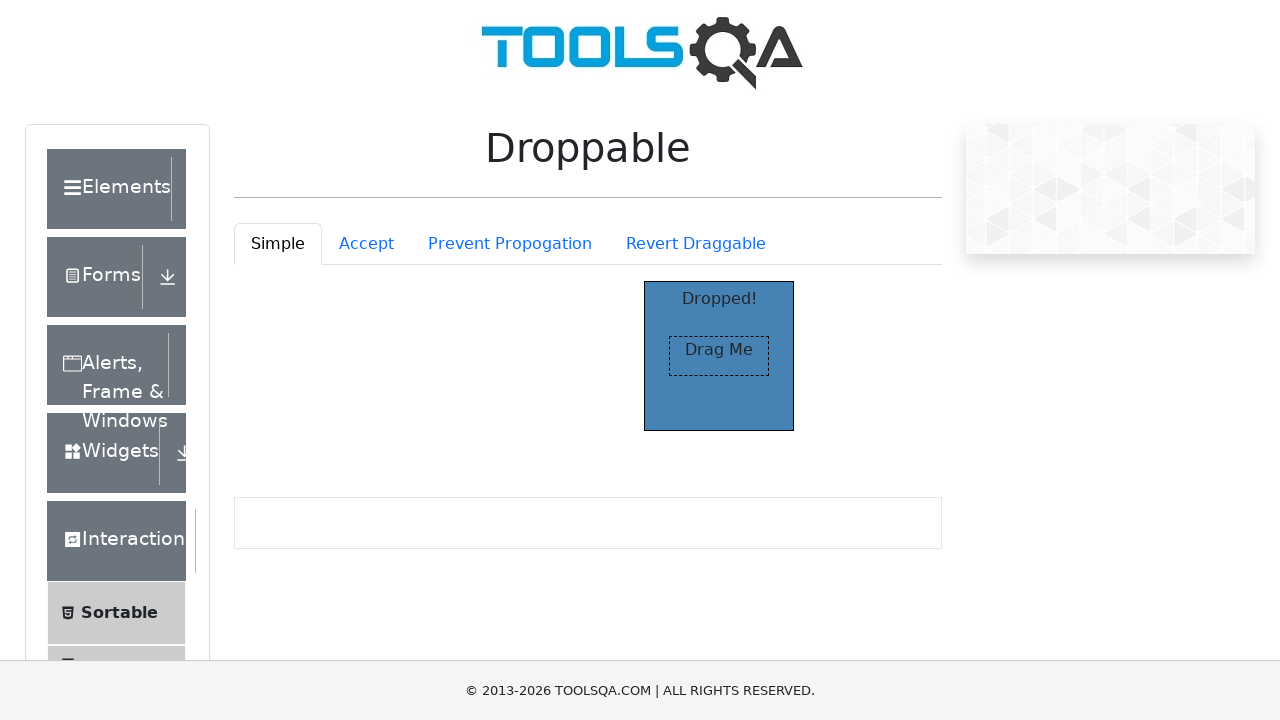

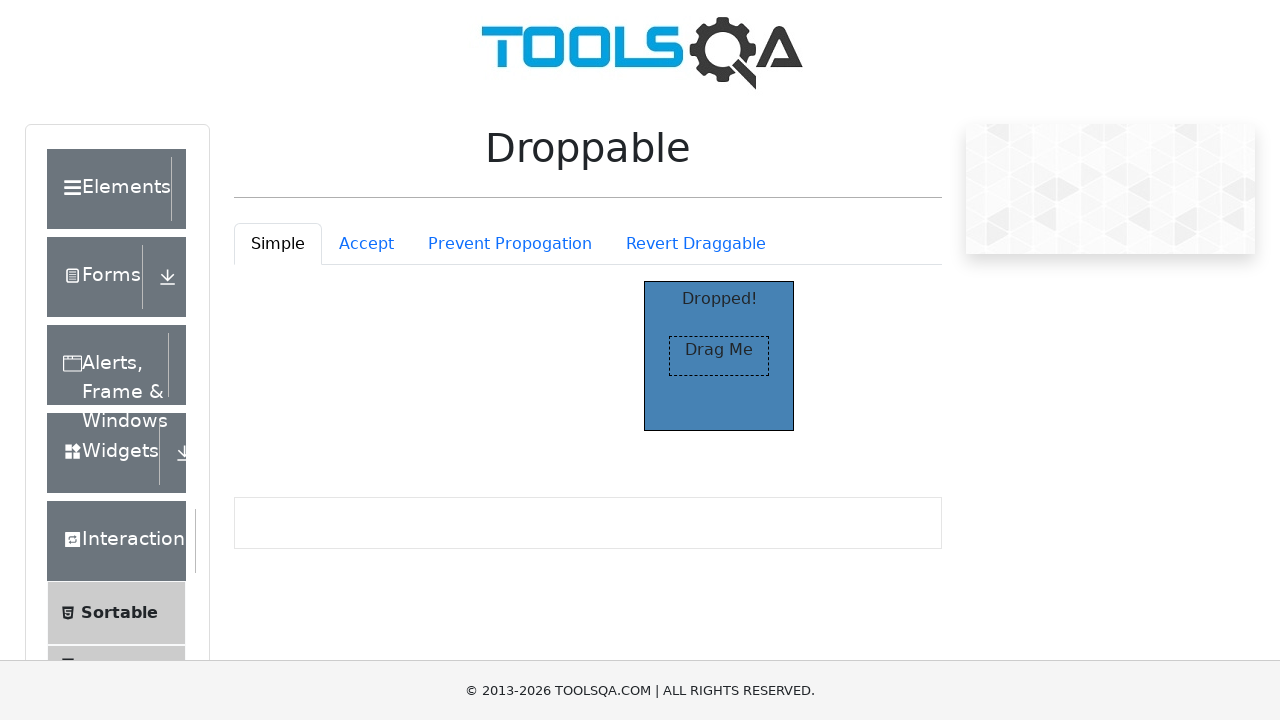